Tests navigation on the Playwright website by clicking the "Get started" link and verifying the Installation heading appears.

Starting URL: https://playwright.dev

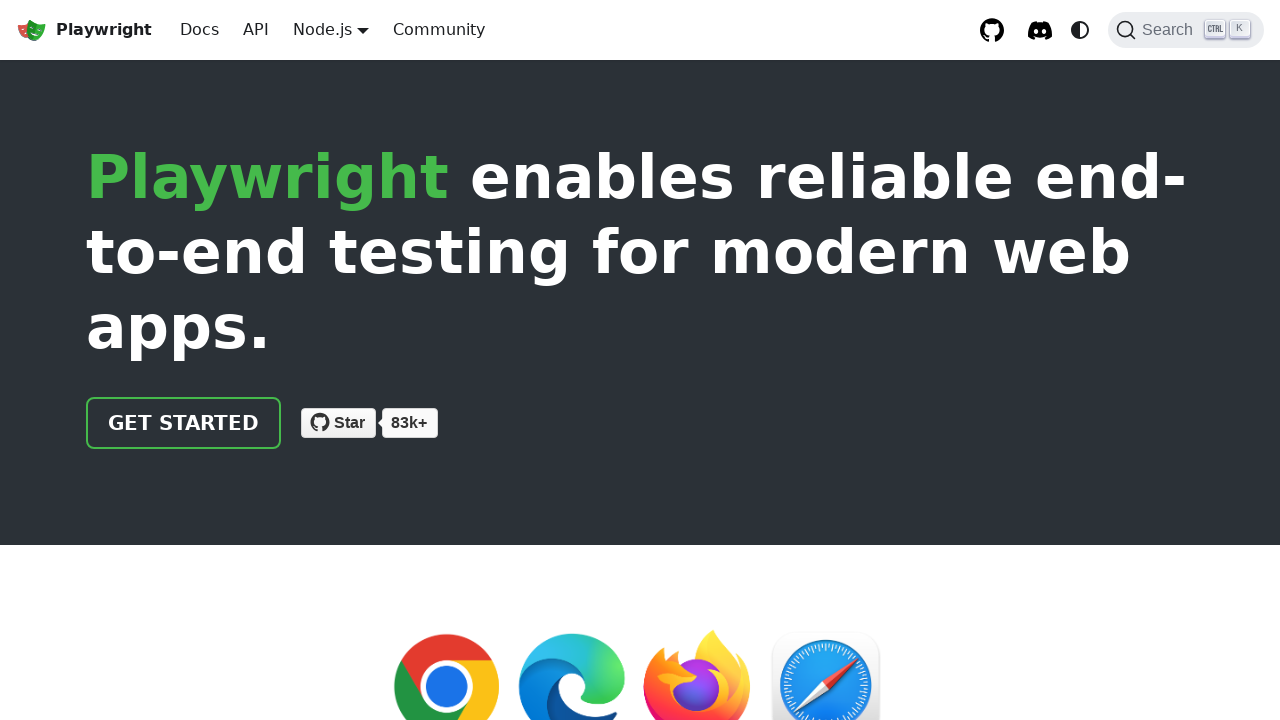

Clicked 'Get started' link on Playwright website at (184, 423) on internal:role=link[name="Get started"i]
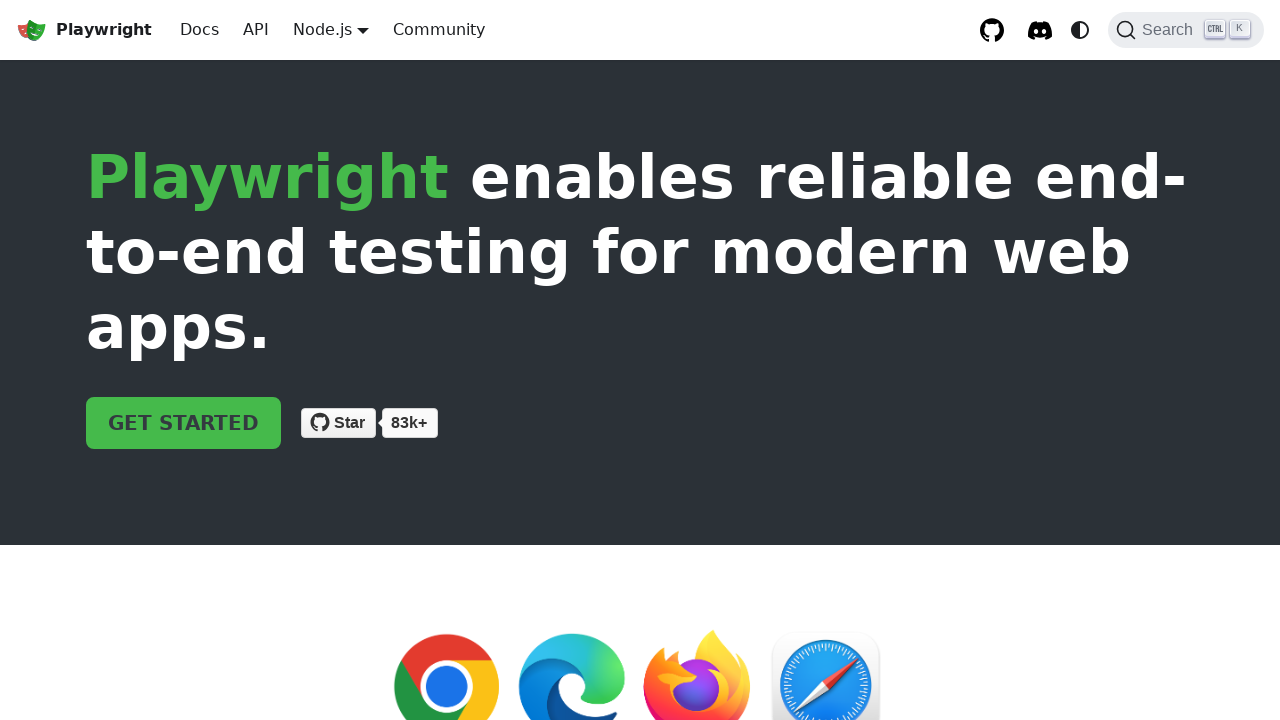

Installation heading appeared and is visible
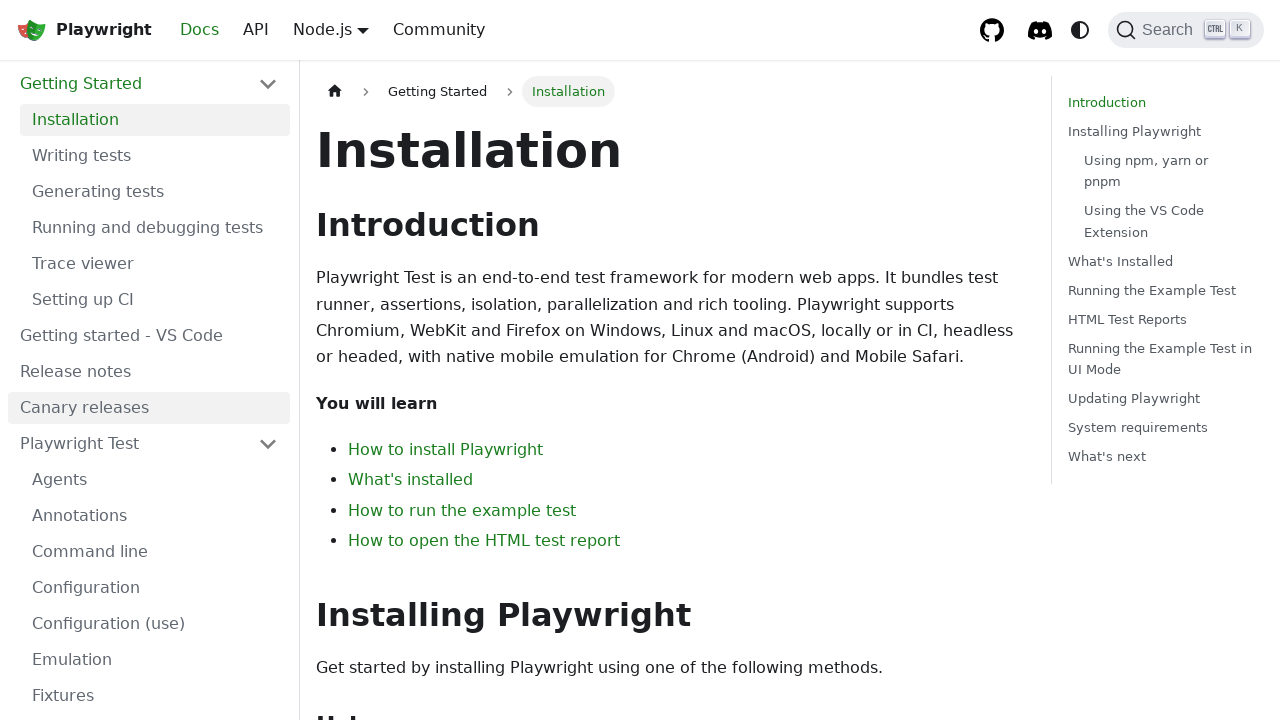

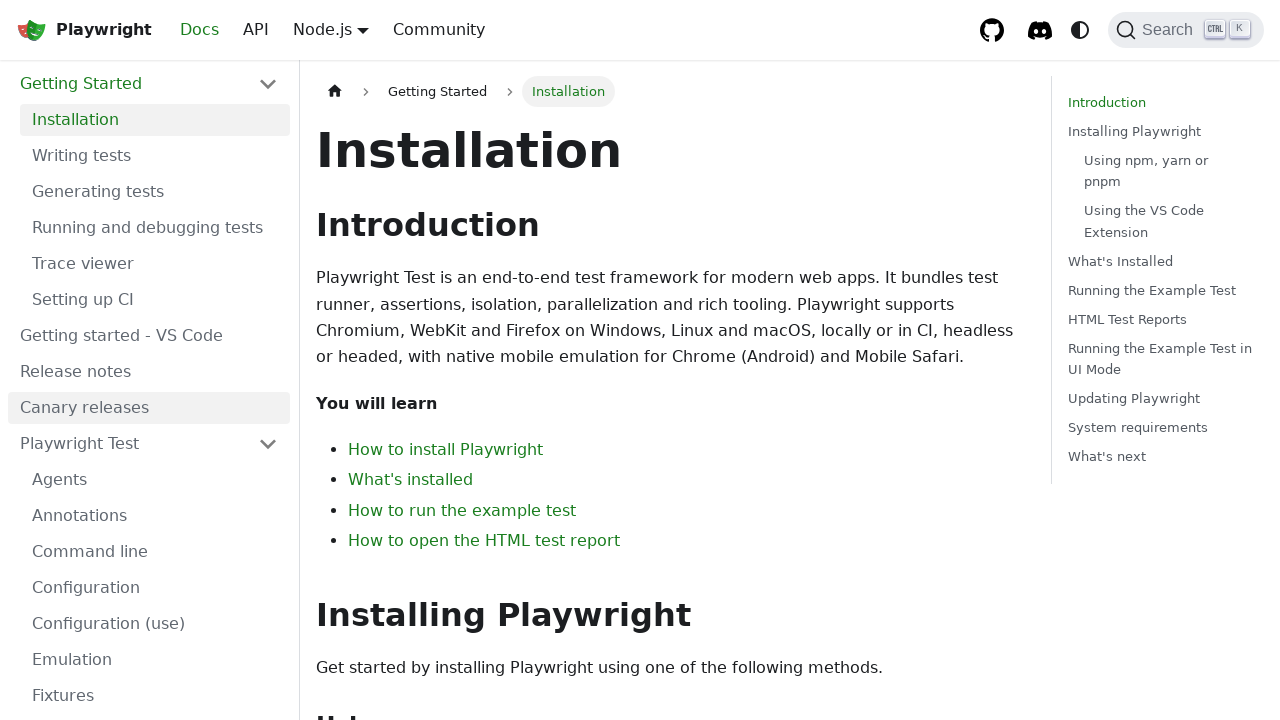